Tests page refresh functionality by clicking a "Show" button to display text, then refreshing the page to verify the text is no longer visible

Starting URL: https://kristinek.github.io/site/examples/actions

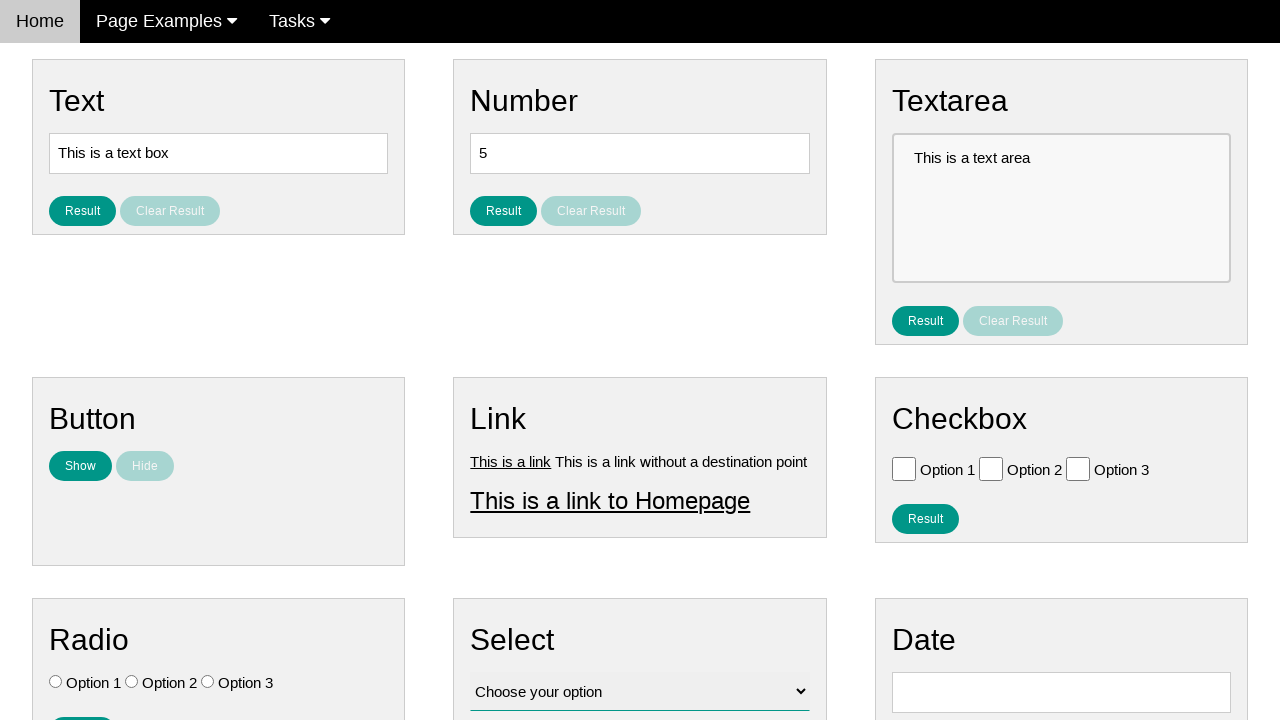

Verified 'I am here!' text is not visible initially
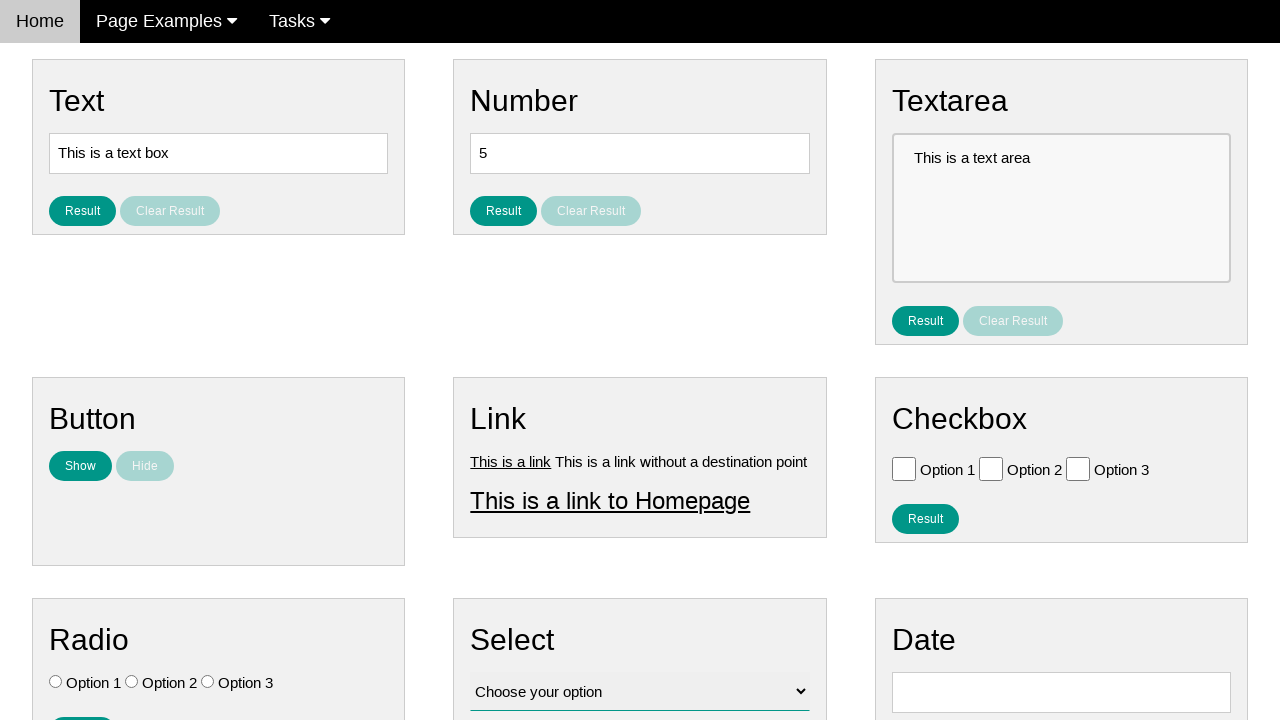

Verified 'Show' button is enabled
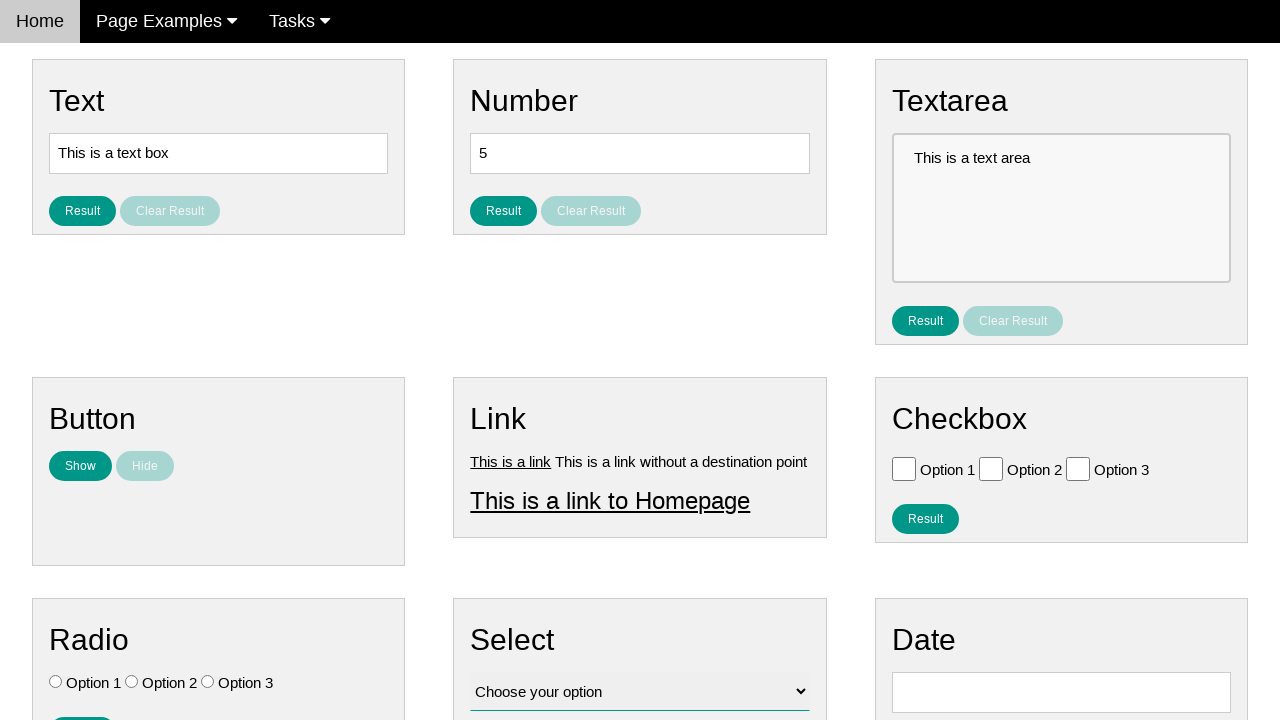

Clicked 'Show' button to display text at (80, 466) on #show_text
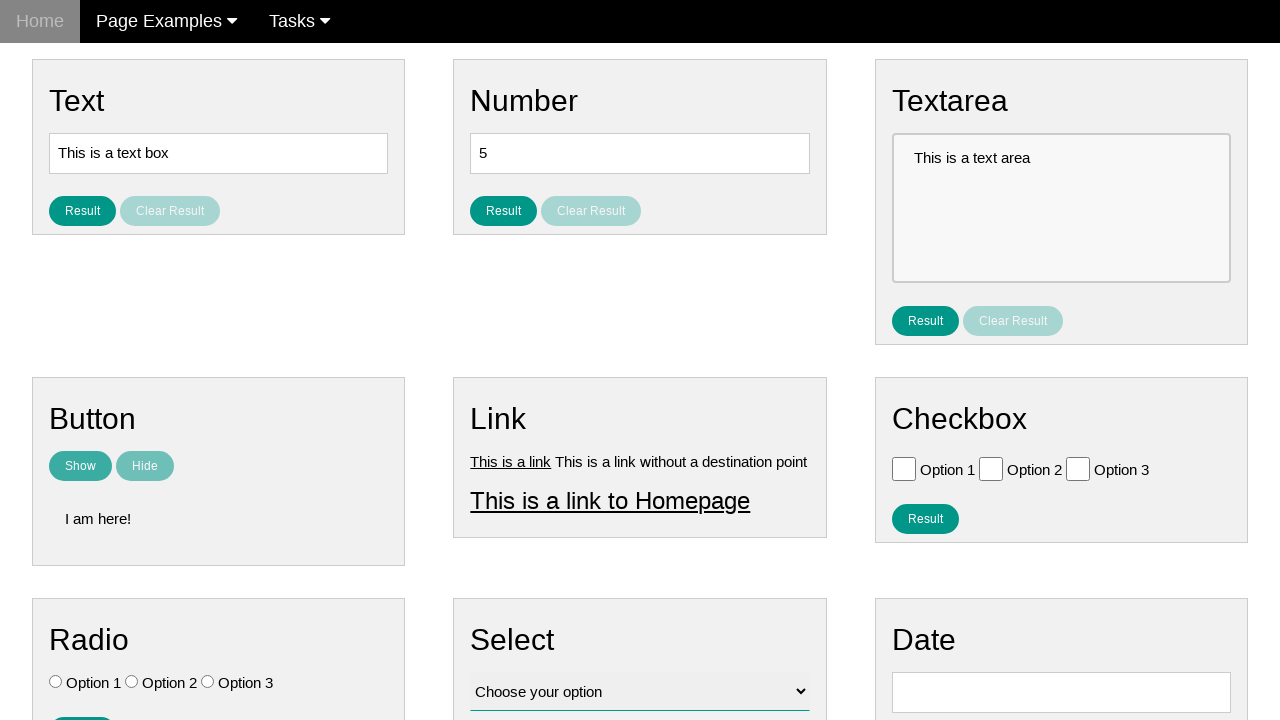

Waited for 'I am here!' text to become visible
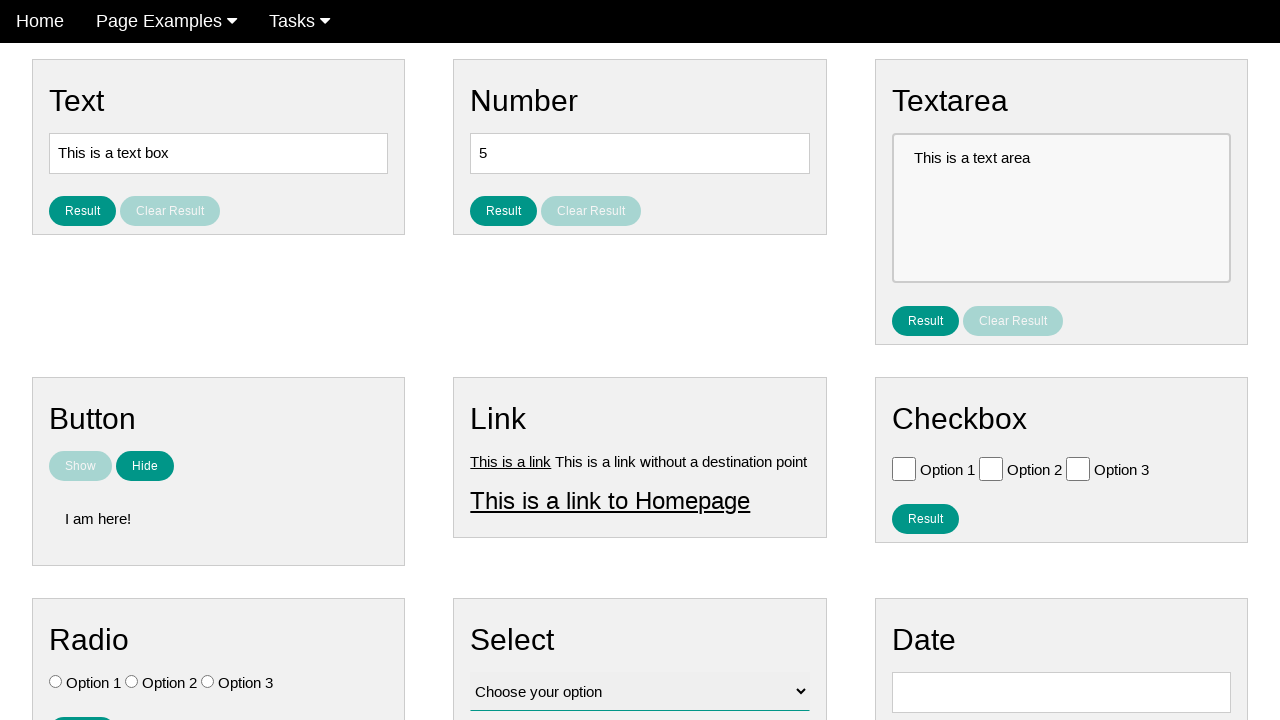

Verified 'I am here!' text is displayed correctly
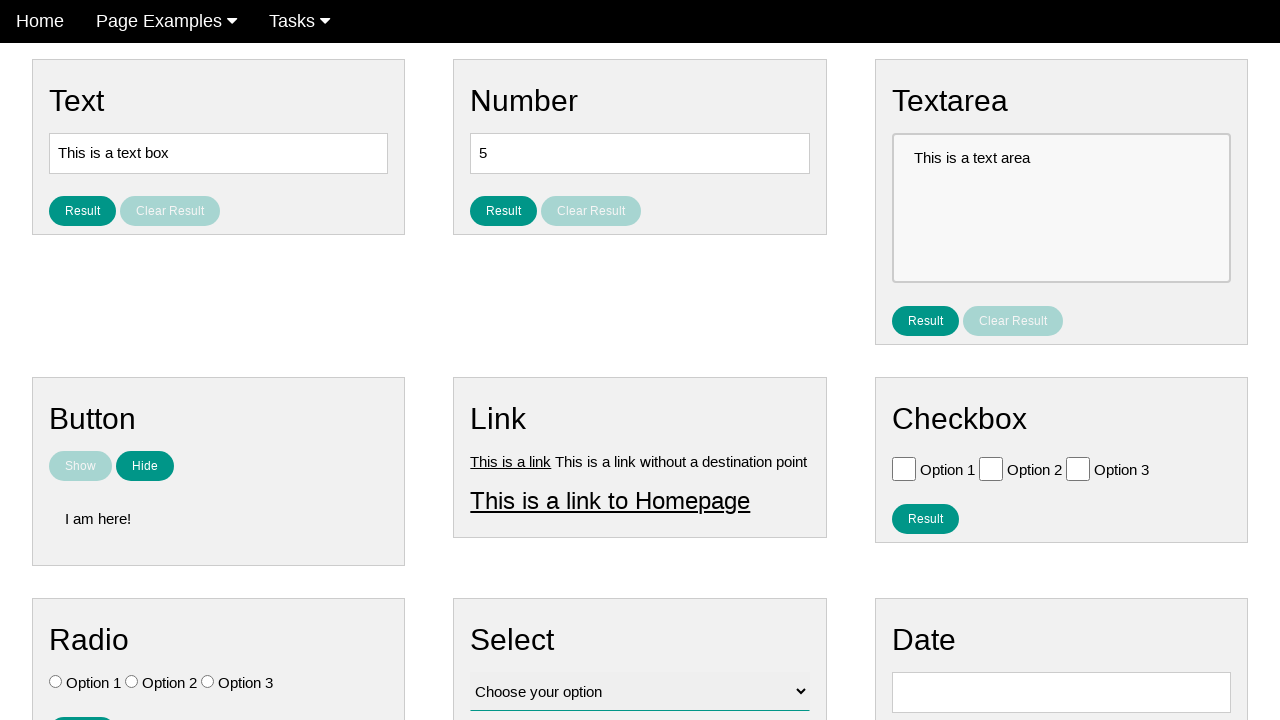

Refreshed the page
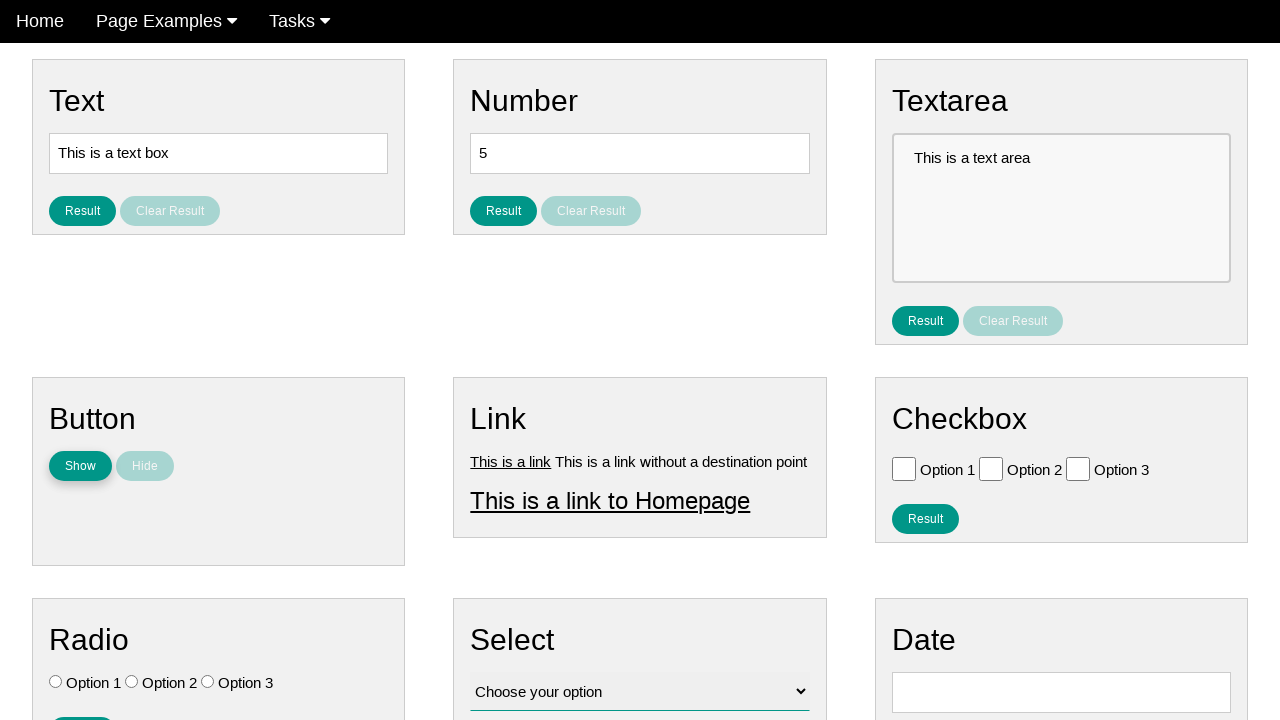

Waited for 'I am here!' text to become hidden after refresh
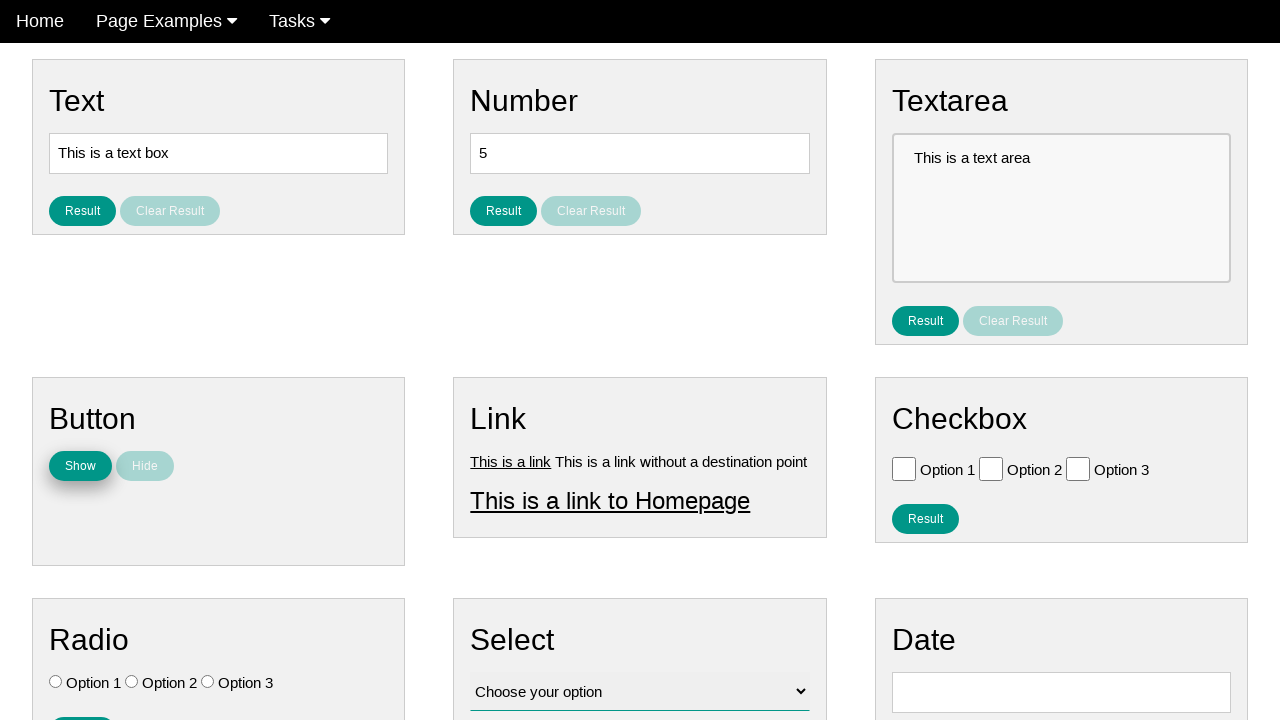

Verified 'I am here!' text is no longer visible after page refresh
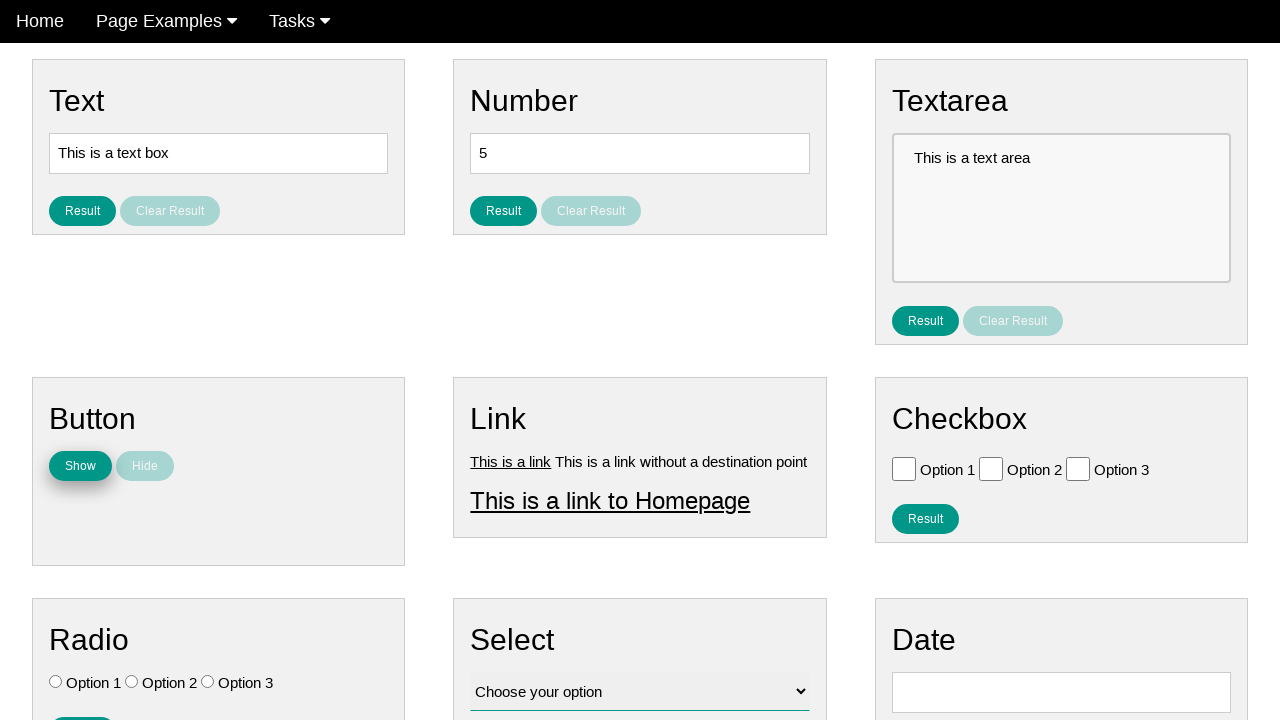

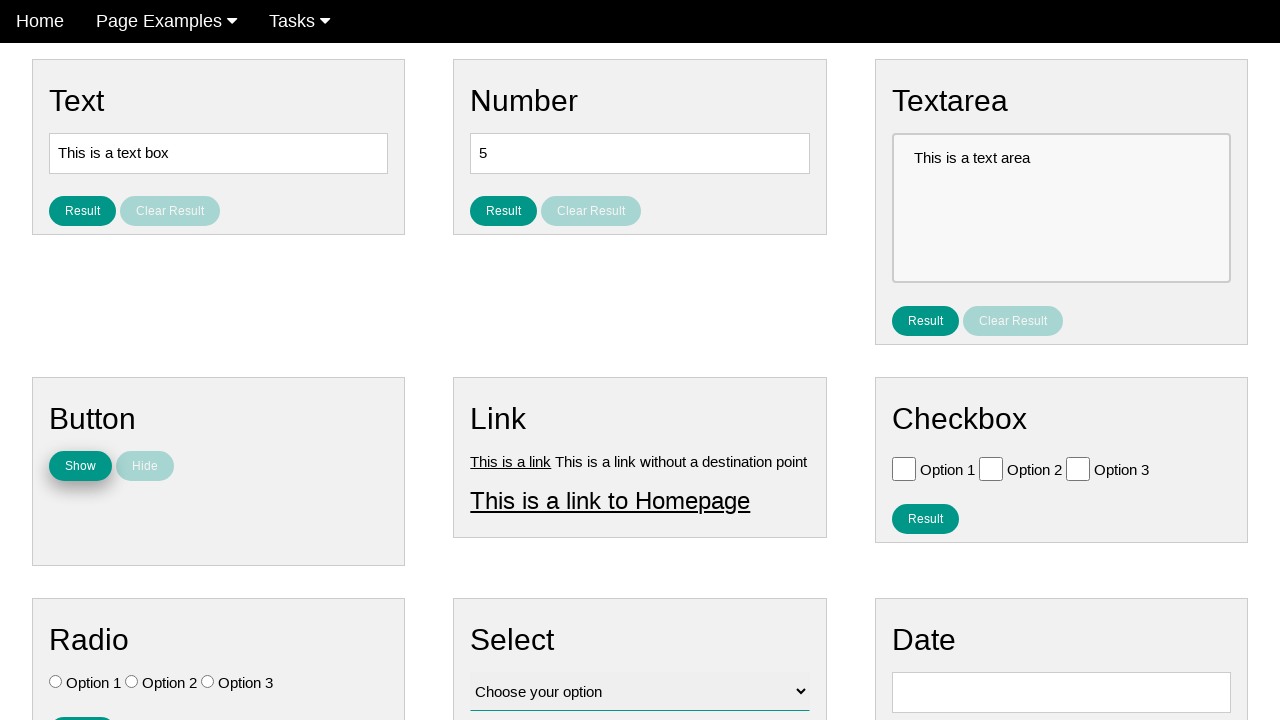